Tests working with multiple browser windows by clicking a link that opens a new window, then switching between the original and new windows to verify their titles.

Starting URL: https://the-internet.herokuapp.com/windows

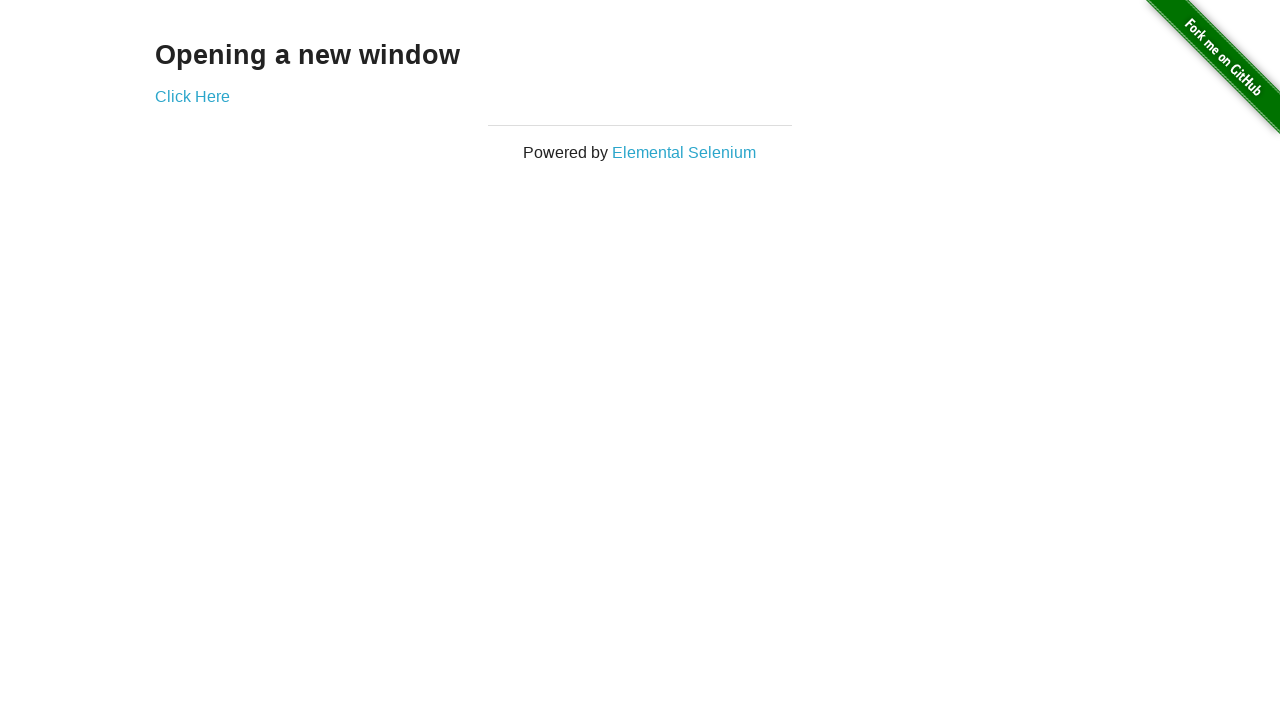

Clicked link to open new window at (192, 96) on .example a
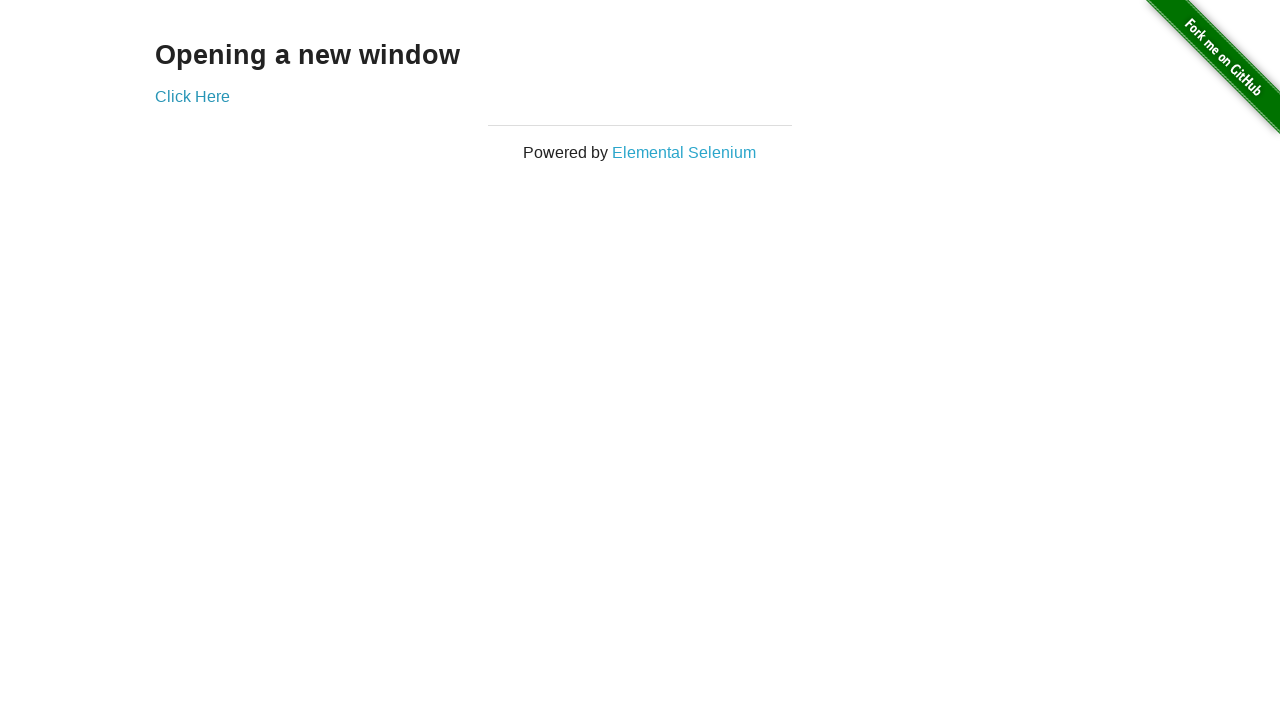

New page finished loading
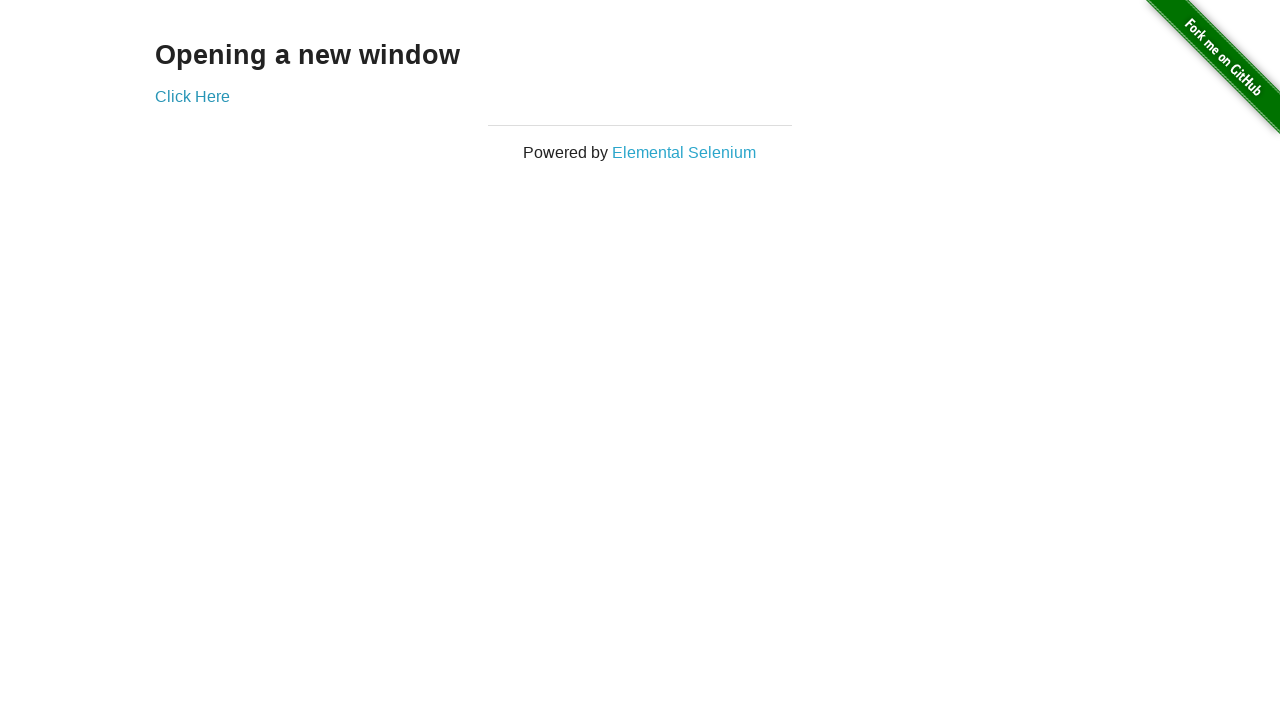

Verified original window title is 'The Internet'
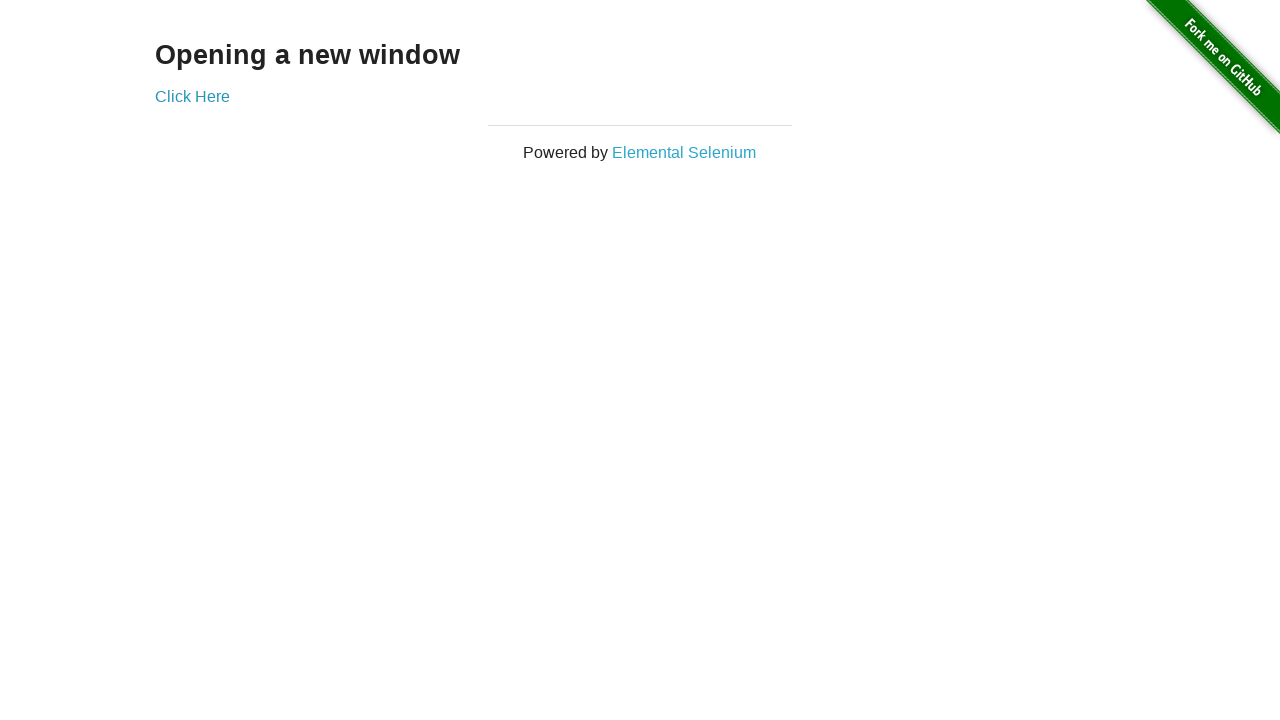

Waited for new window title to be populated
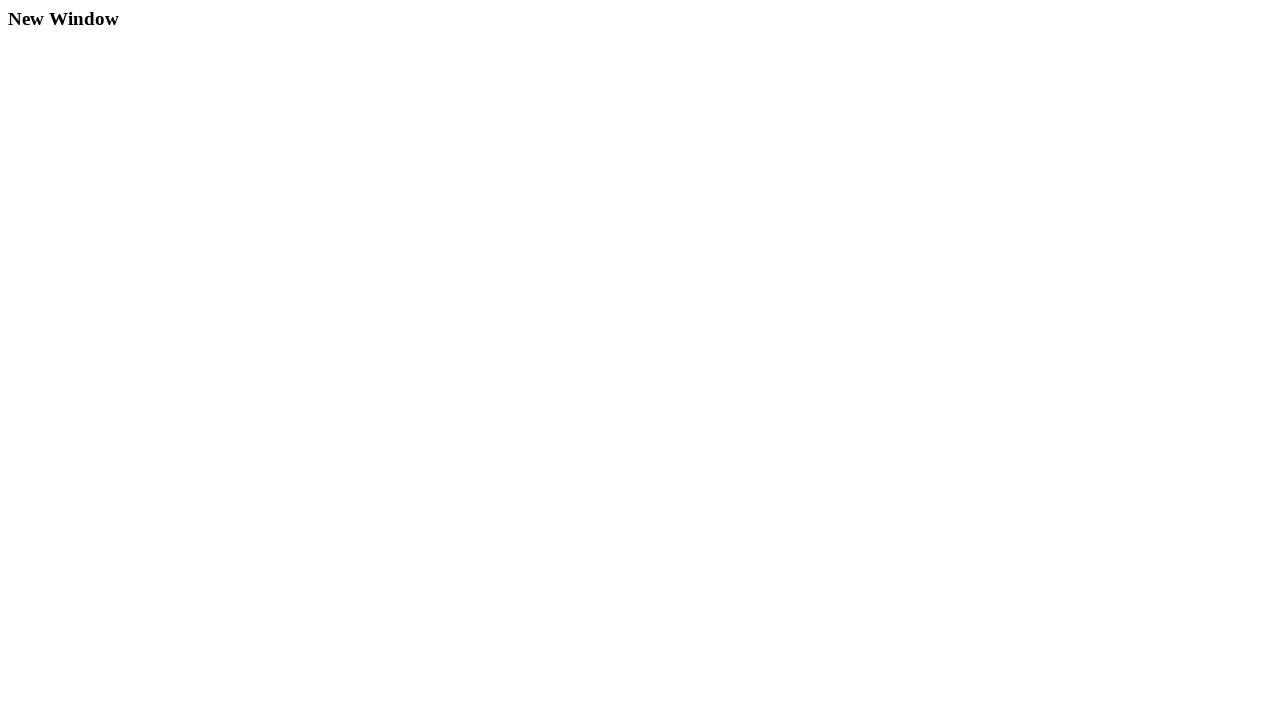

Verified new window title is 'New Window'
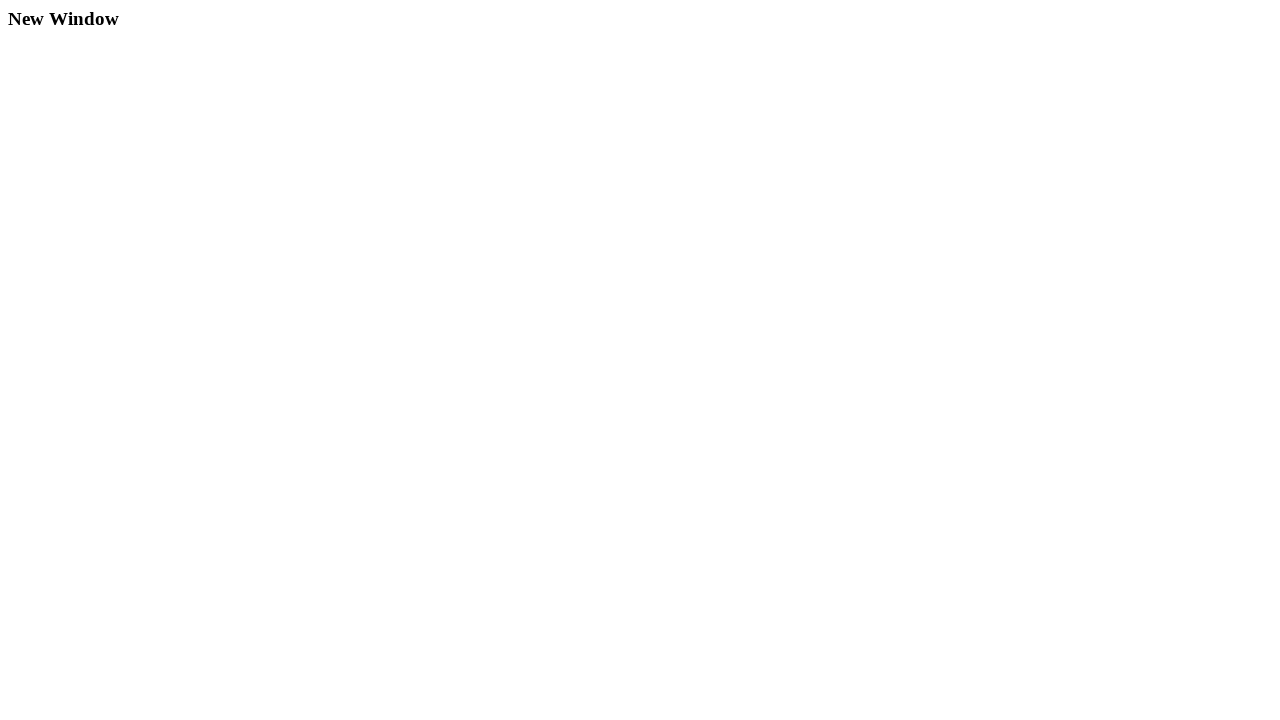

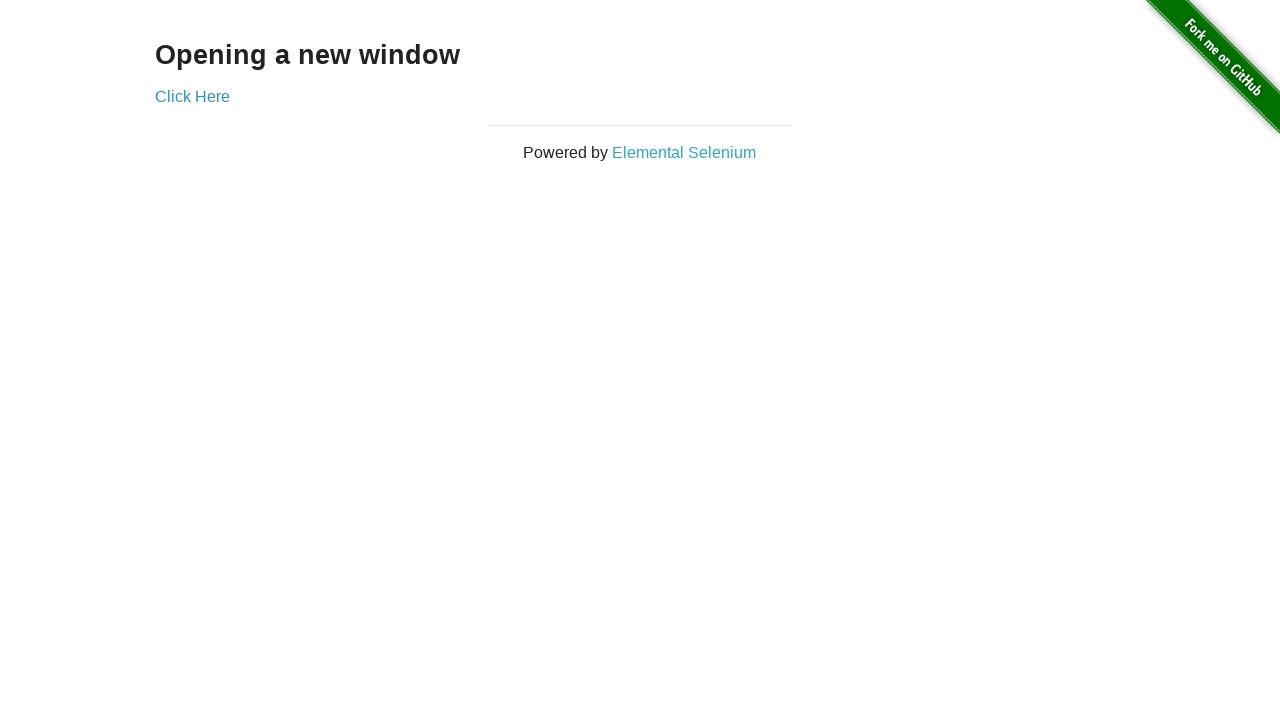